Tests the search functionality on ek.ua (Ukrainian price comparison site) by entering a product name "iPhone 13 Pro 256" in the search field and verifying the search results display the queried product.

Starting URL: https://ek.ua/

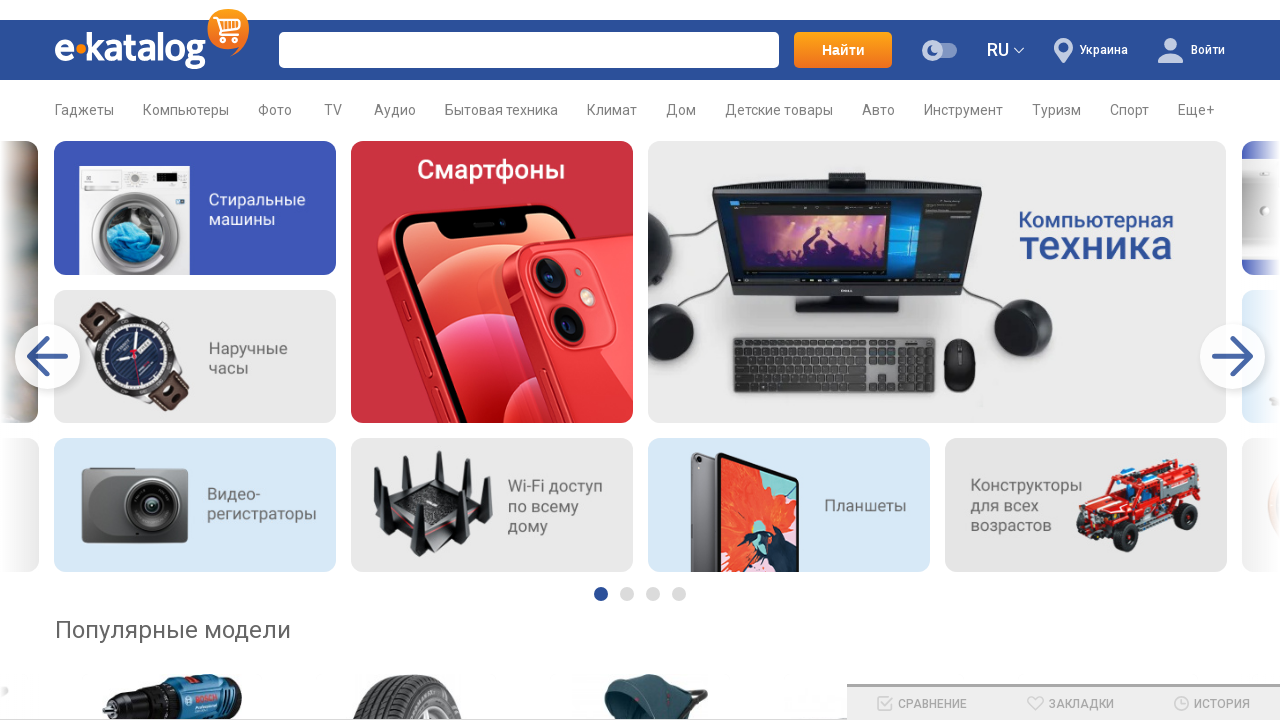

Filled search field with 'iPhone 13 Pro 256' on input[name='search_']
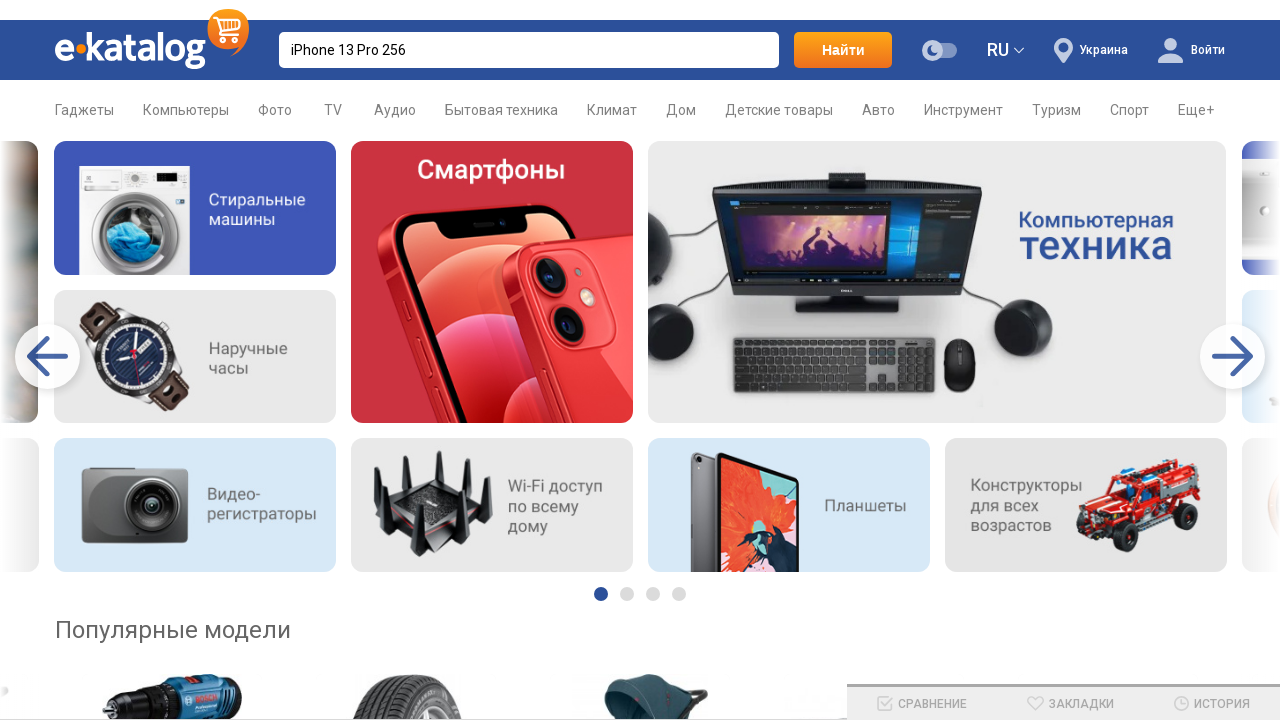

Pressed Enter to submit the search query on input[name='search_']
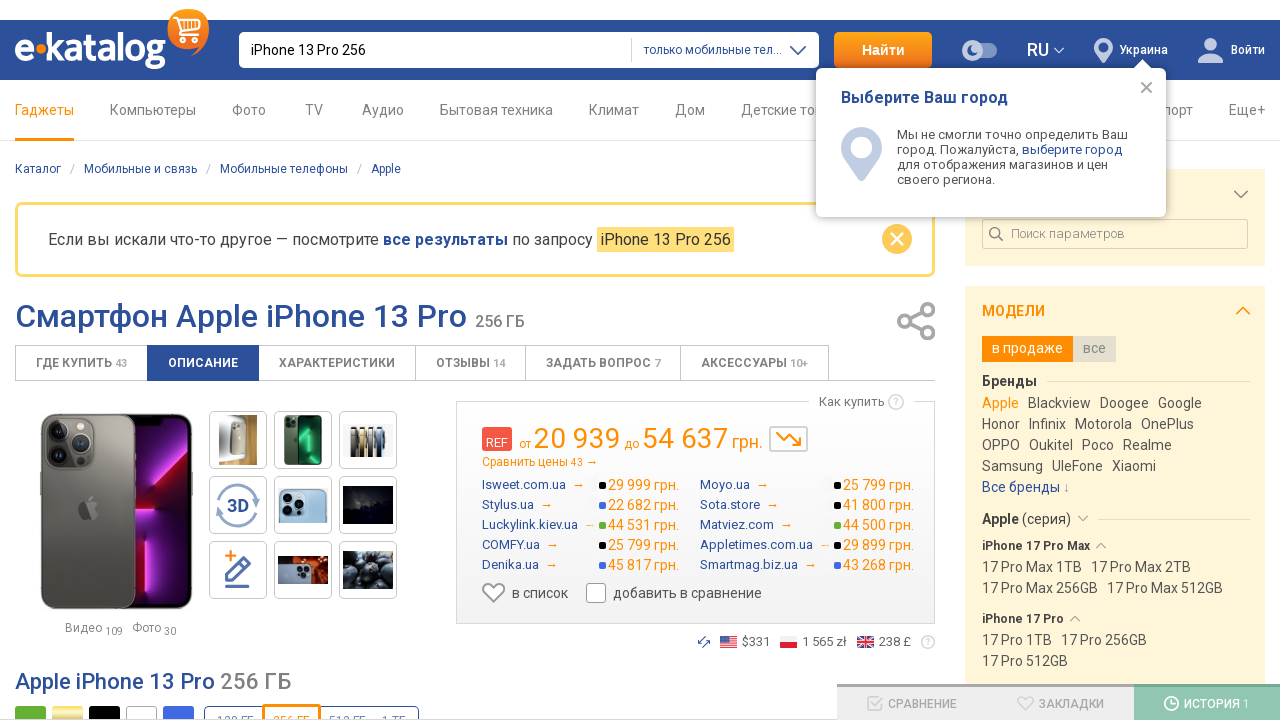

Search results loaded and product 'iPhone 13 Pro 256' appeared in results
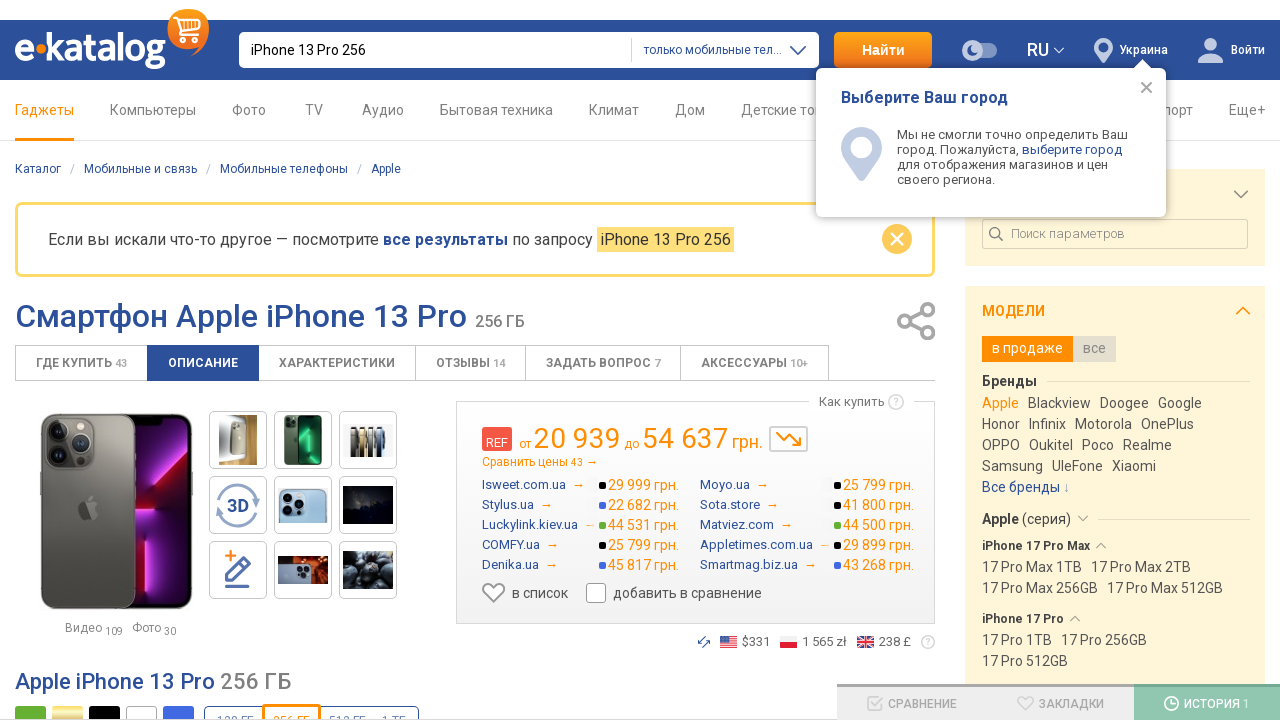

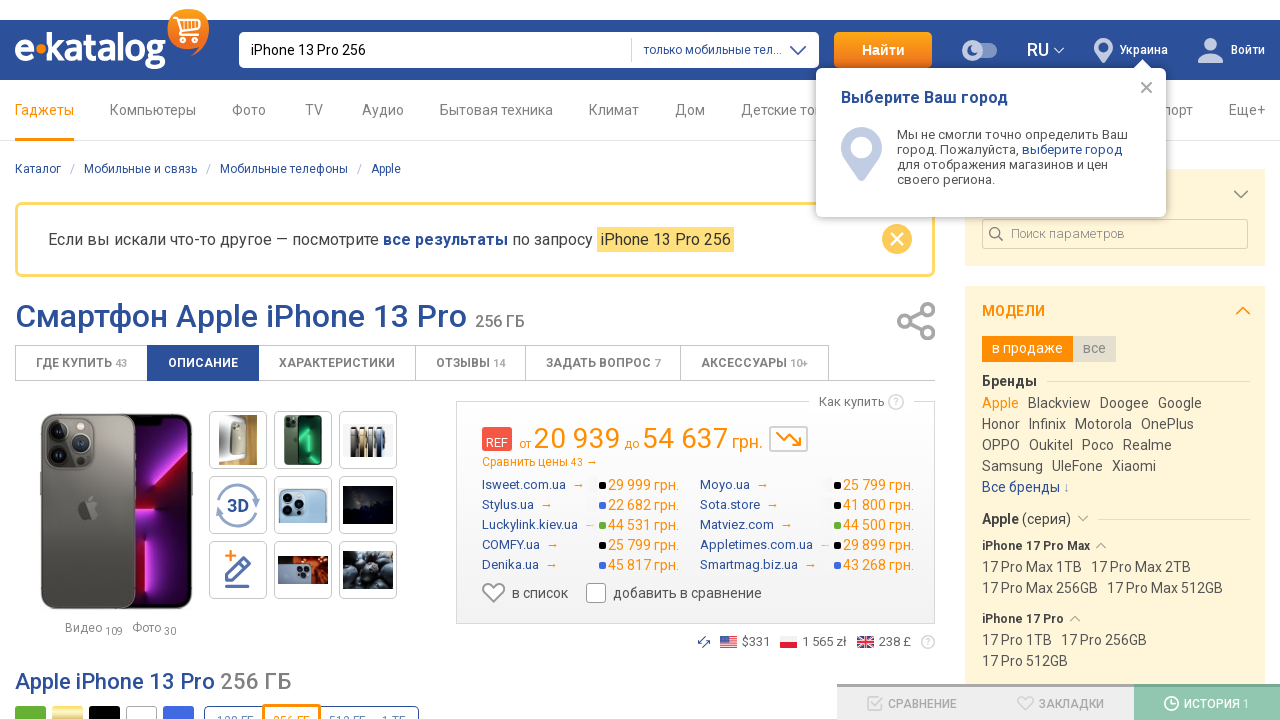